Tests JavaScript console logging by navigating to a Selenium test page and clicking buttons that trigger console log and console error entries.

Starting URL: https://www.selenium.dev/selenium/web/bidi/logEntryAdded.html

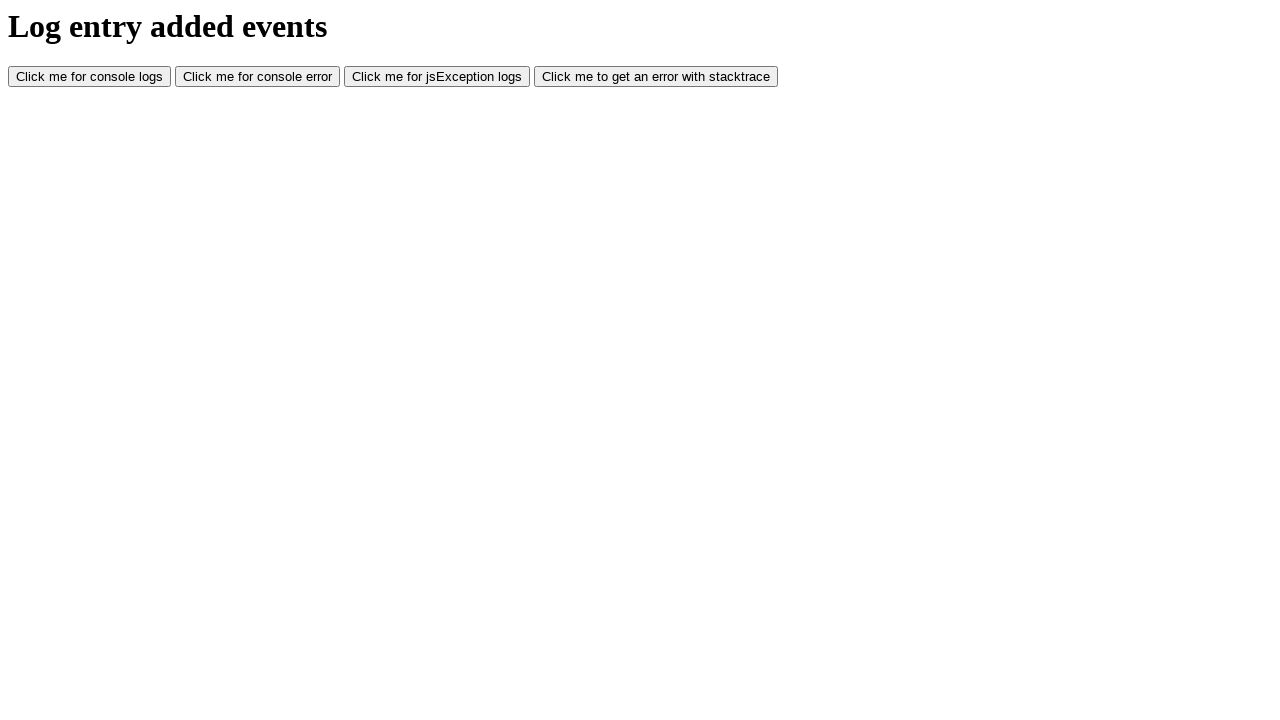

Navigated to Selenium BiDi log entry test page
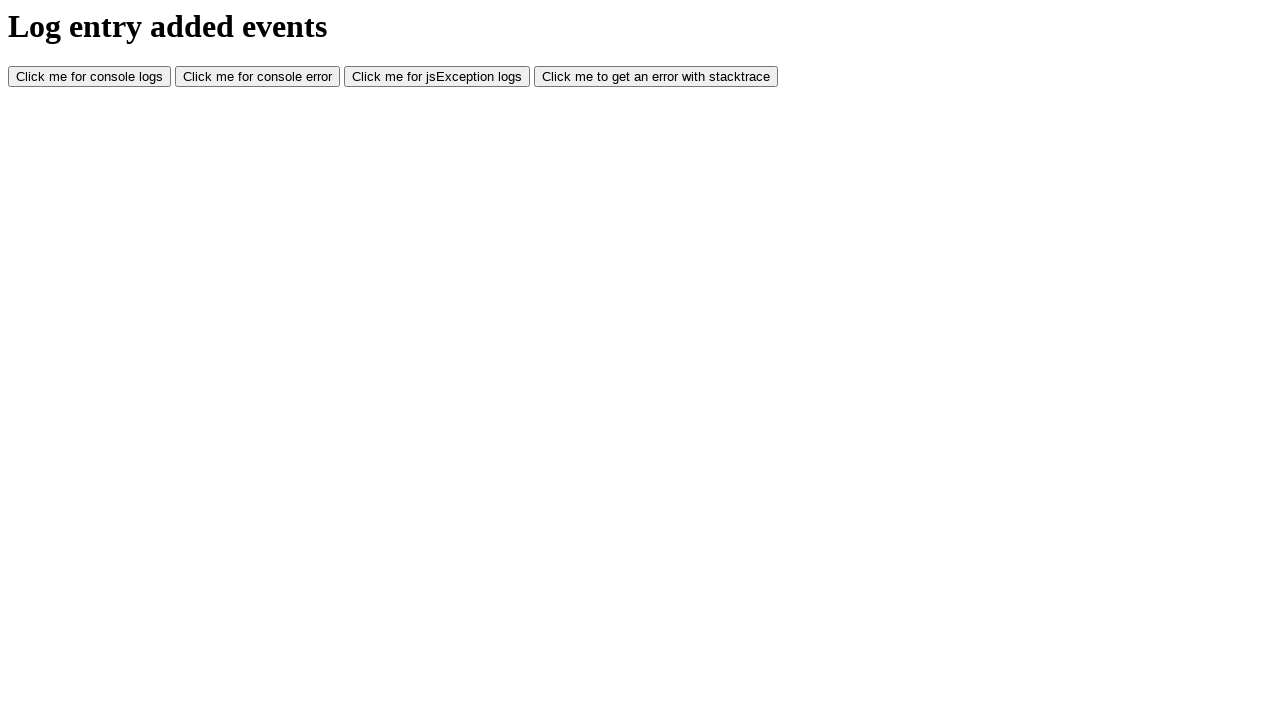

Clicked console log button to trigger console.log message at (90, 77) on #consoleLog
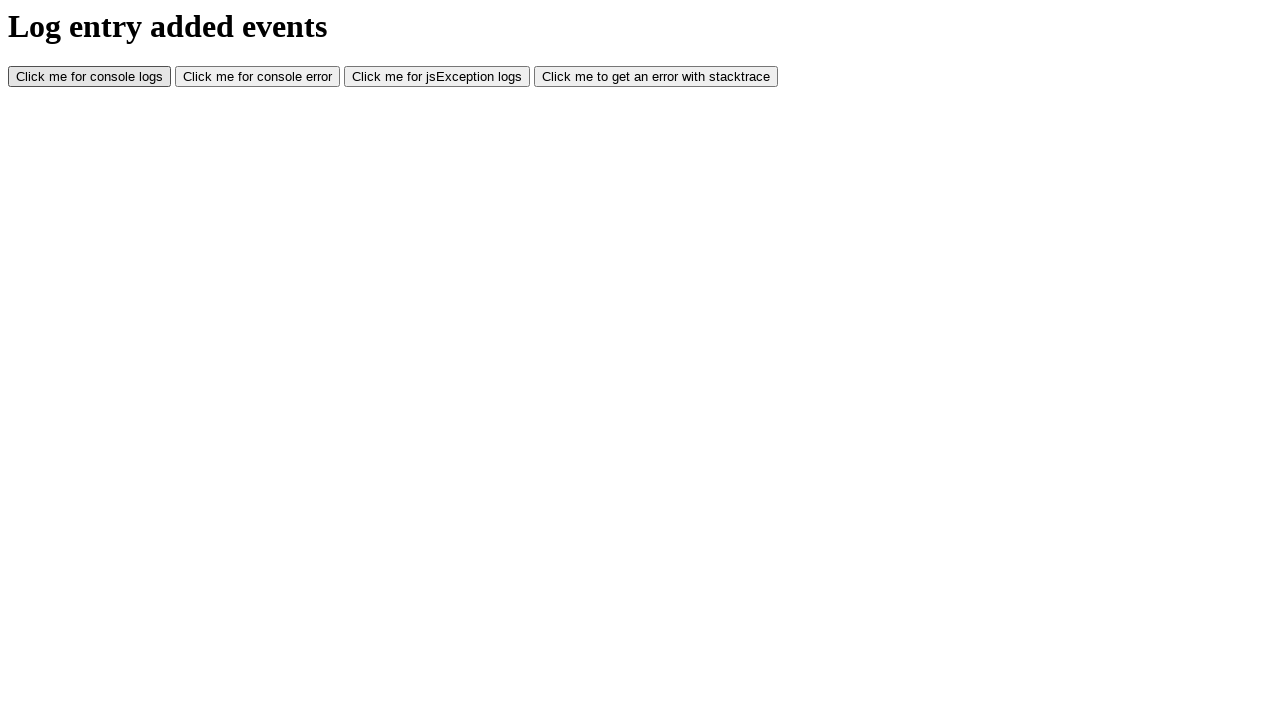

Clicked console error button to trigger console.error message at (258, 77) on #consoleError
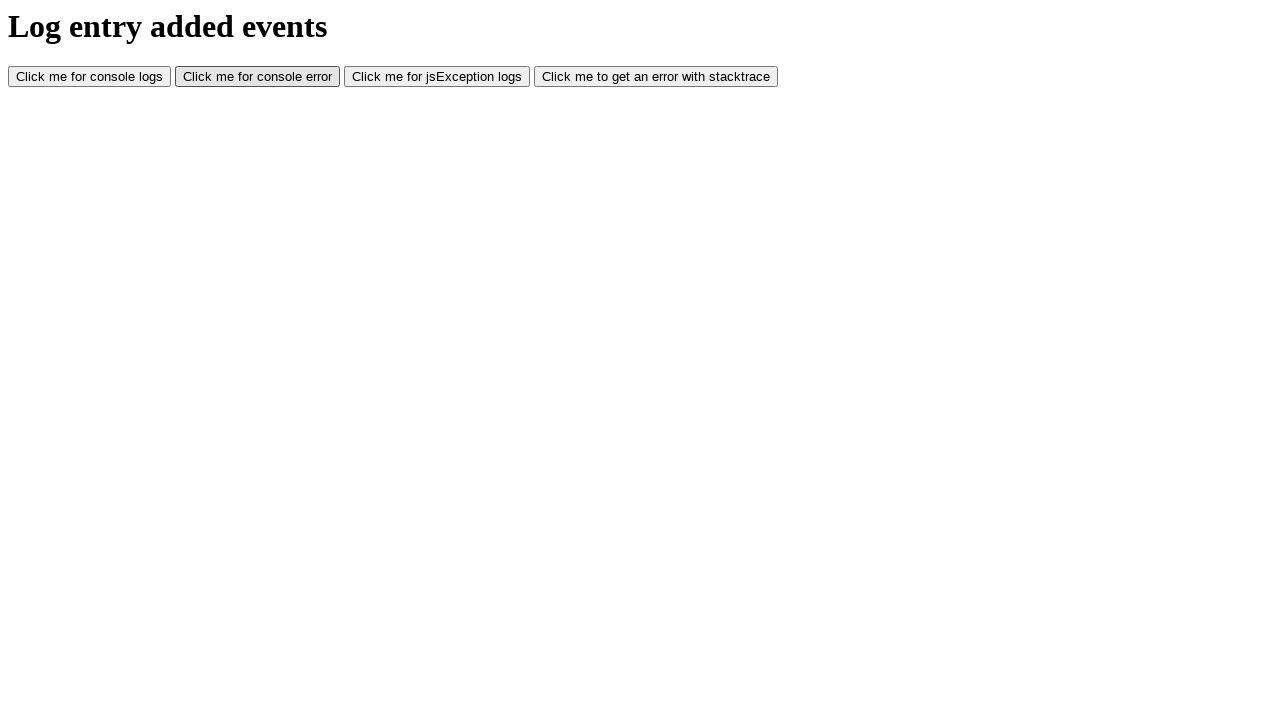

Waited for console entries to be processed
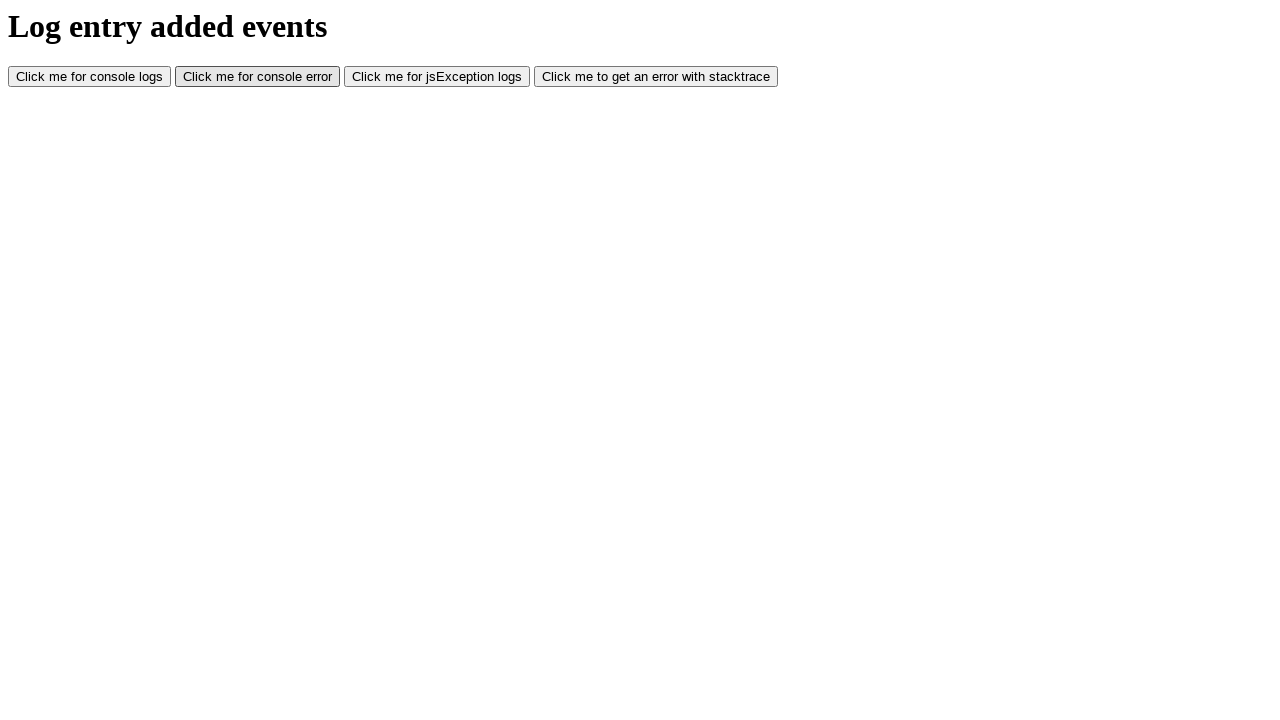

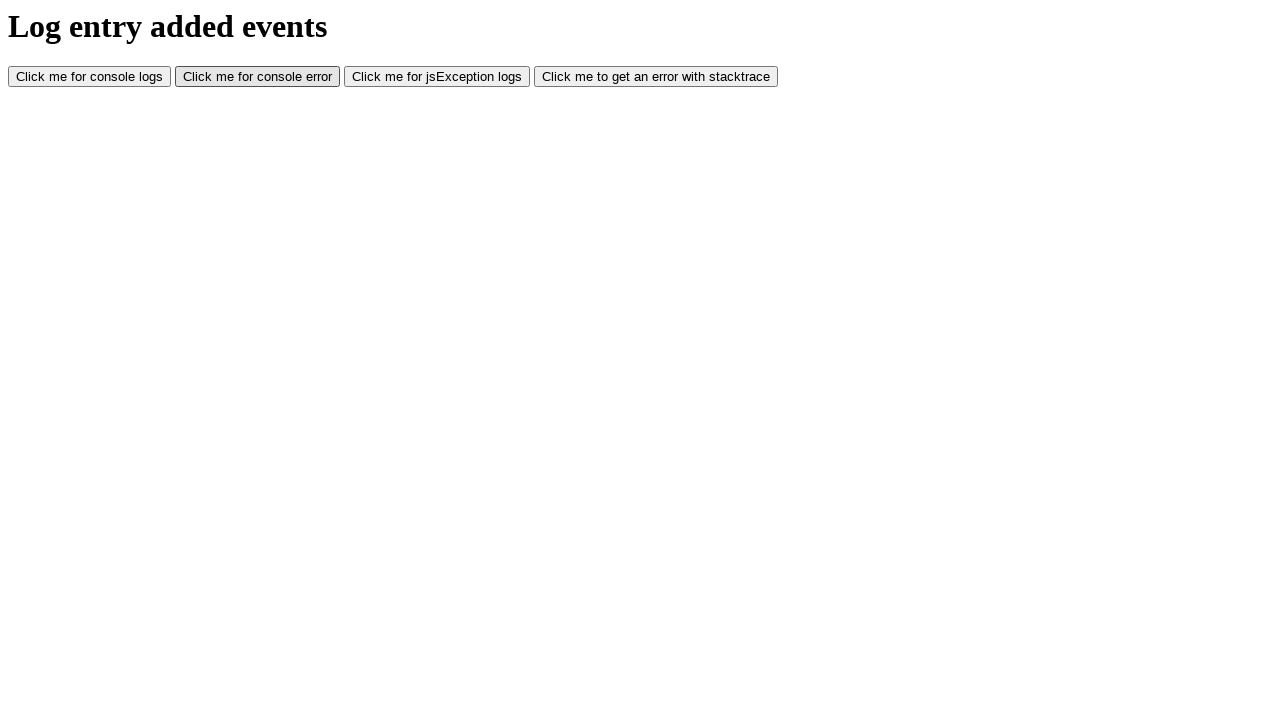